Tests pressing the SPACE key on an input element and verifies the result text shows the correct key was pressed

Starting URL: http://the-internet.herokuapp.com/key_presses

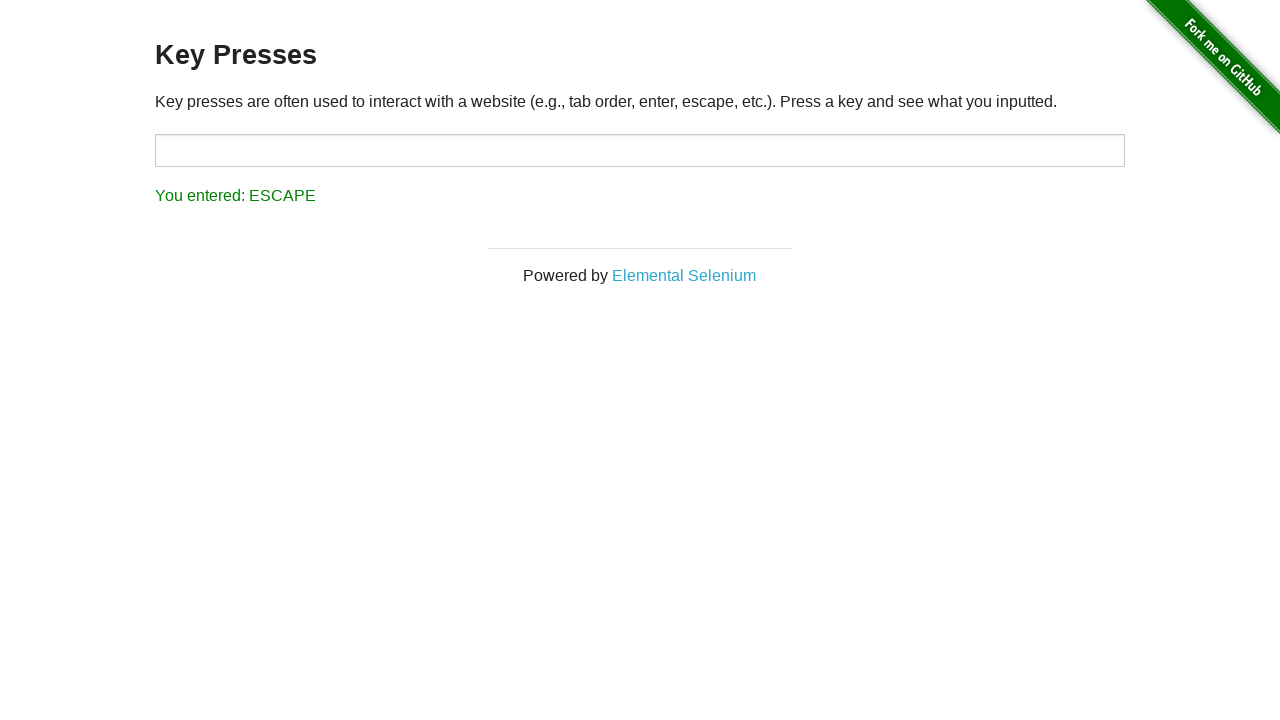

Pressed SPACE key on target input element on #target
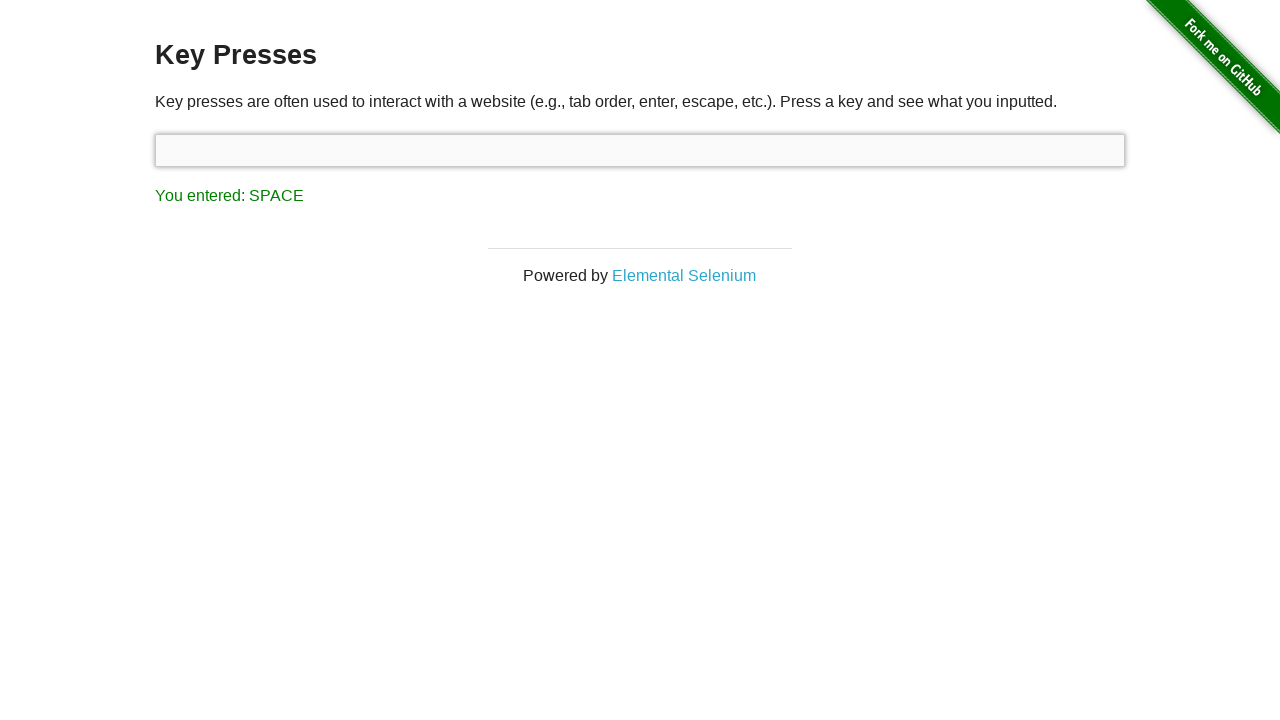

Result text element loaded
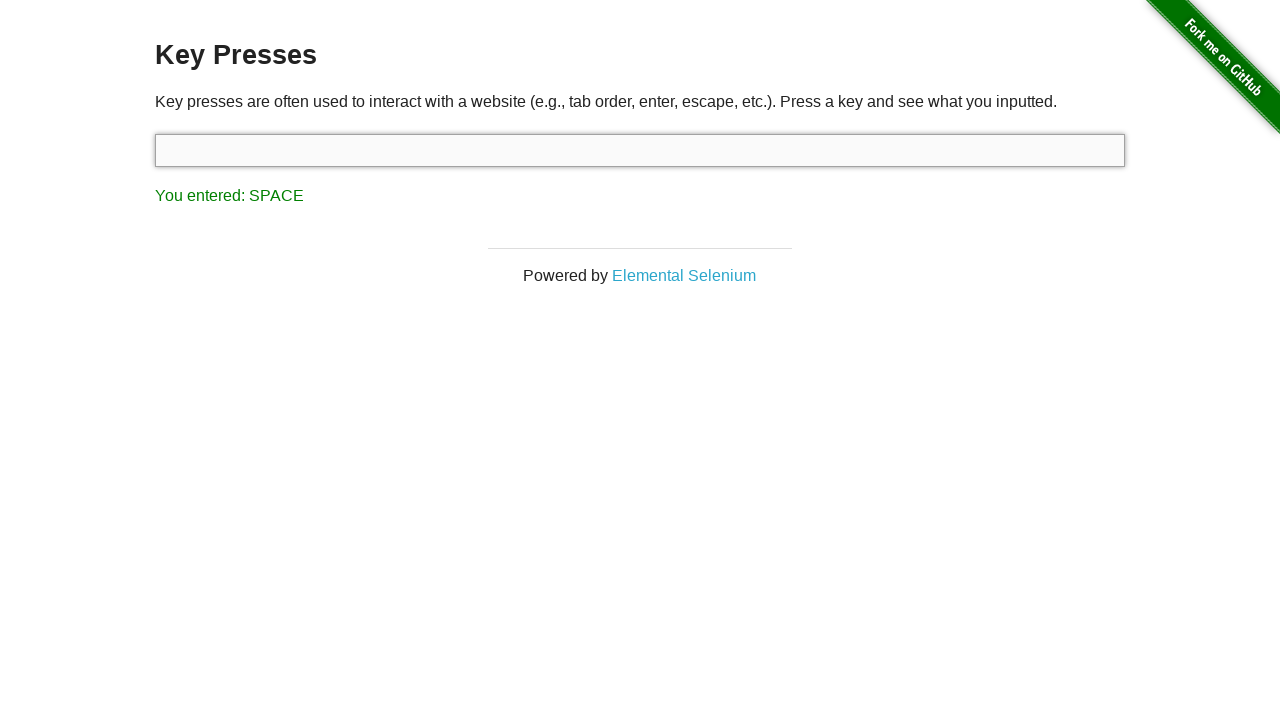

Retrieved result text content
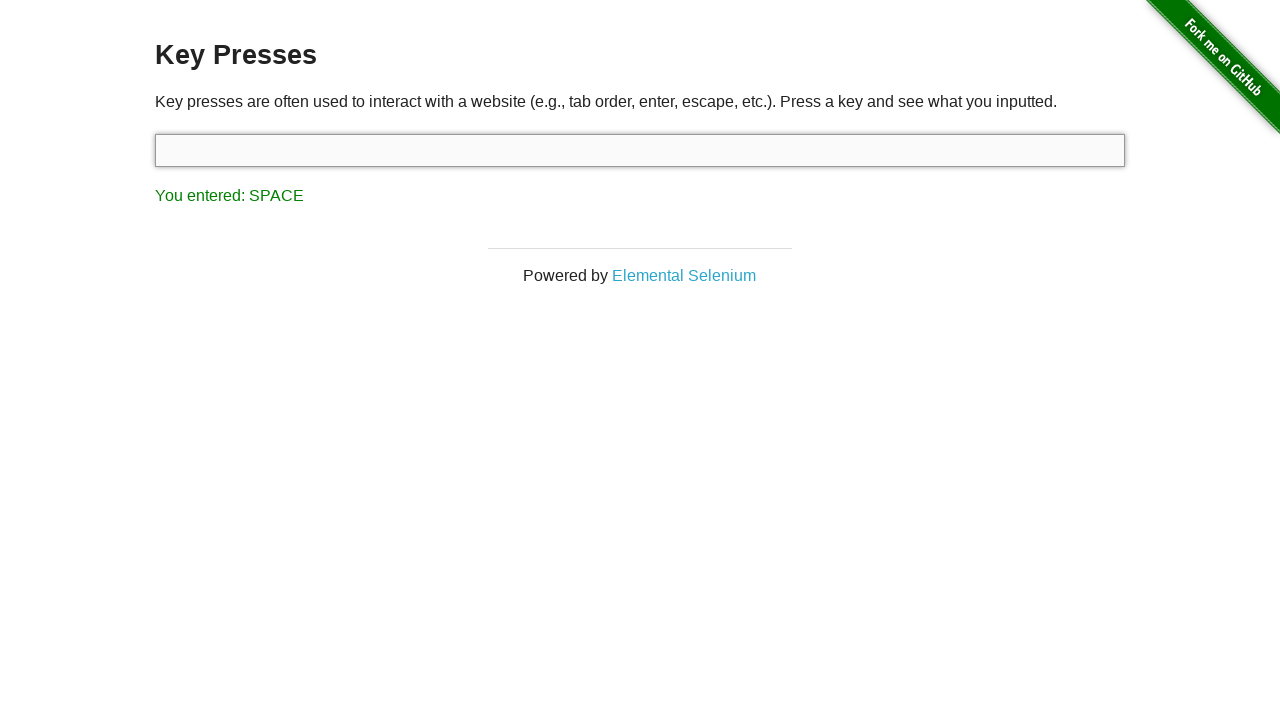

Verified result text shows 'You entered: SPACE'
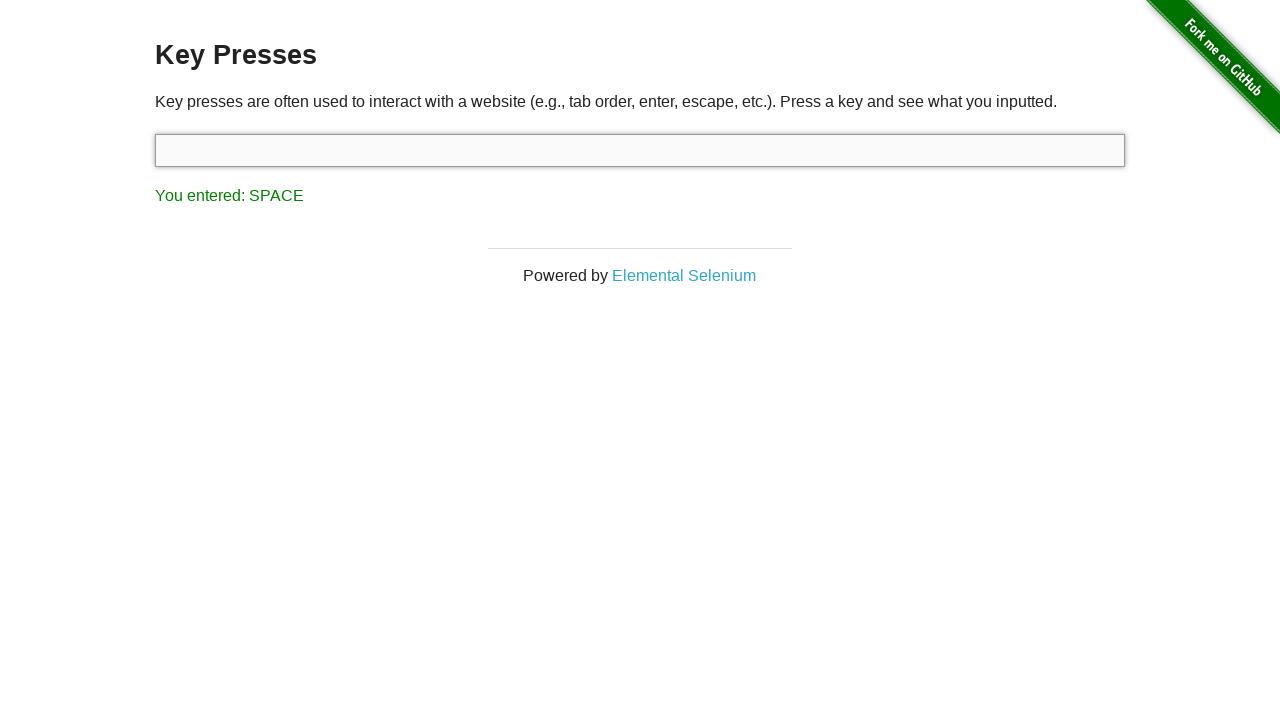

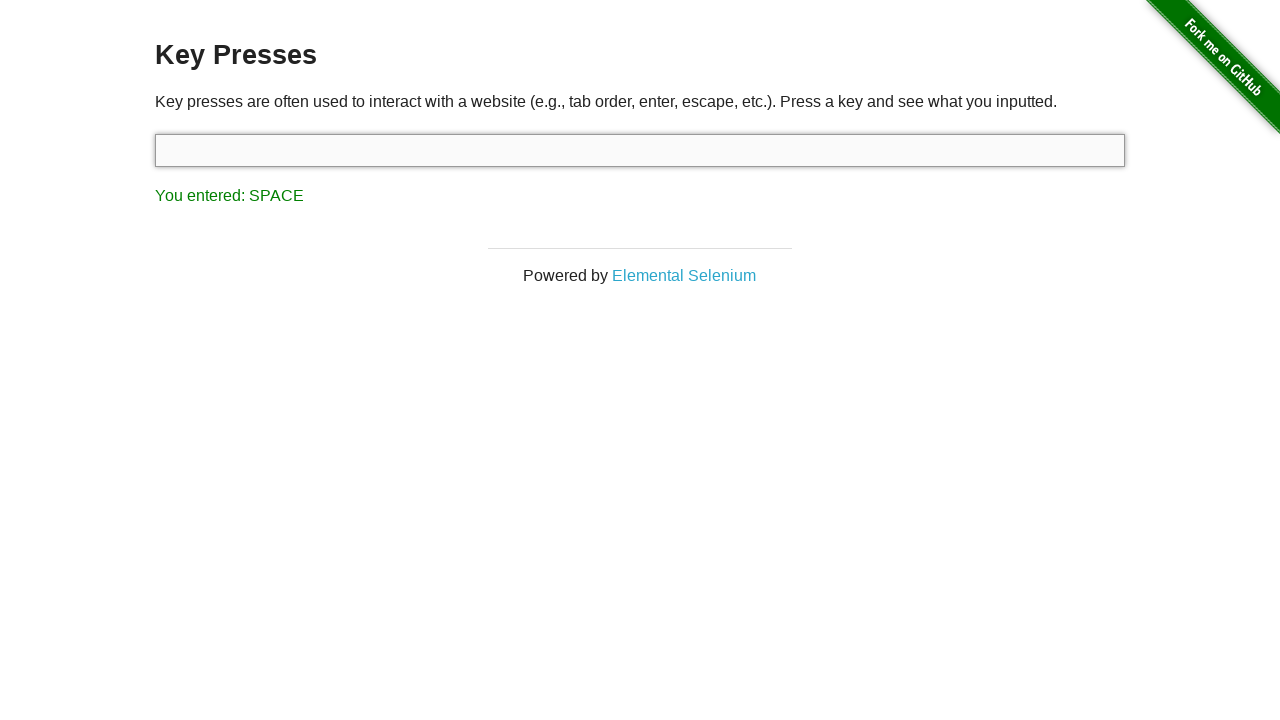